Double-clicks a button to trigger an action and verifies the resulting text display

Starting URL: https://automationfc.github.io/basic-form/index.html

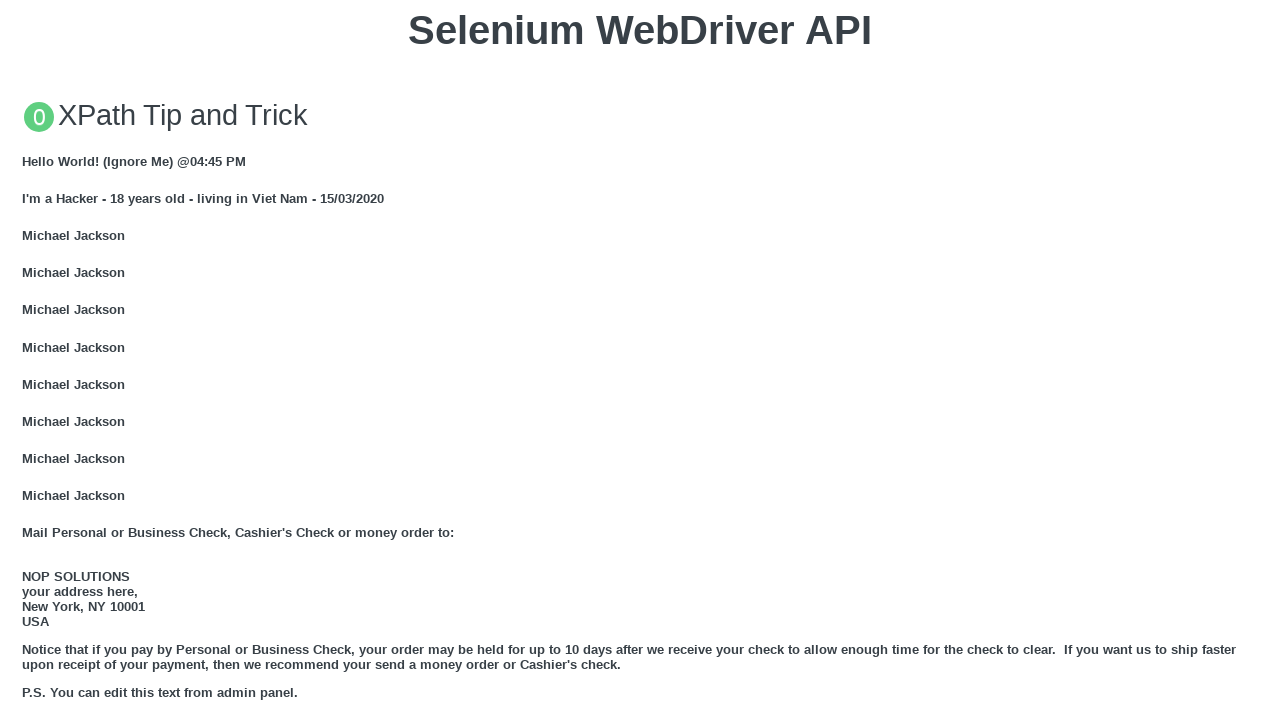

Scrolled to double-click button into view
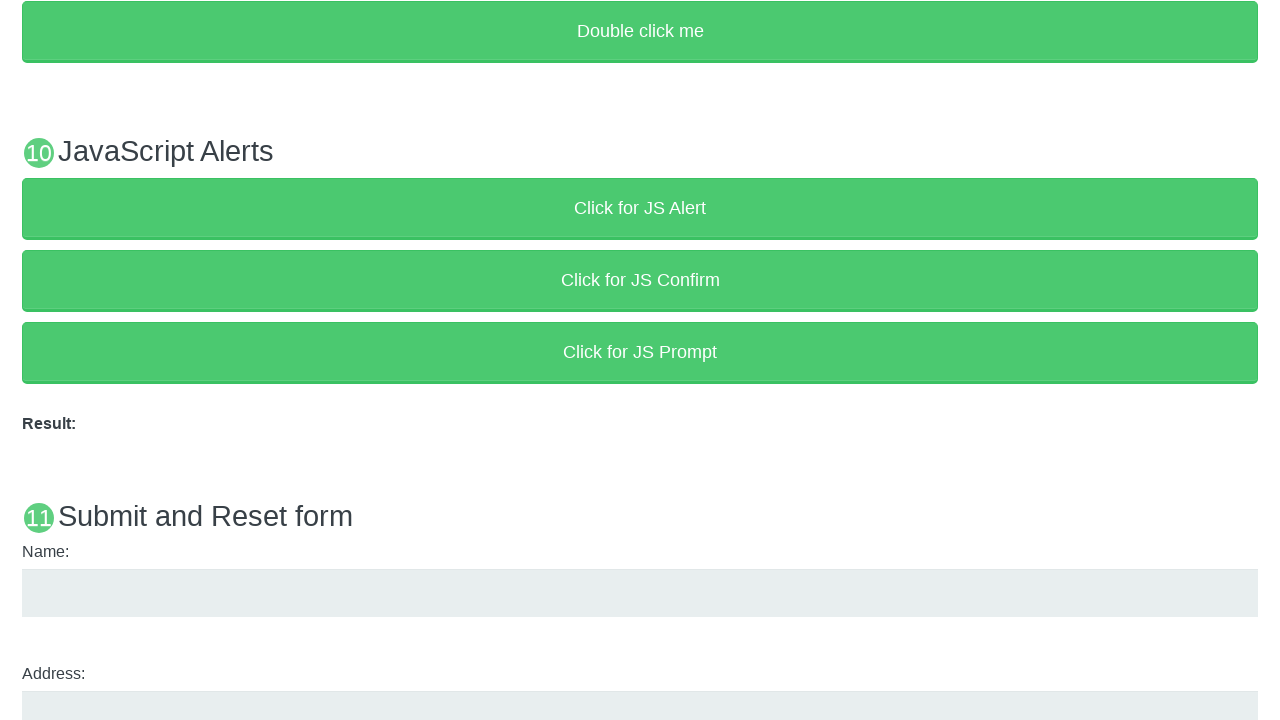

Double-clicked the button to trigger doubleClickMe() action at (640, 32) on button[ondblclick='doubleClickMe()']
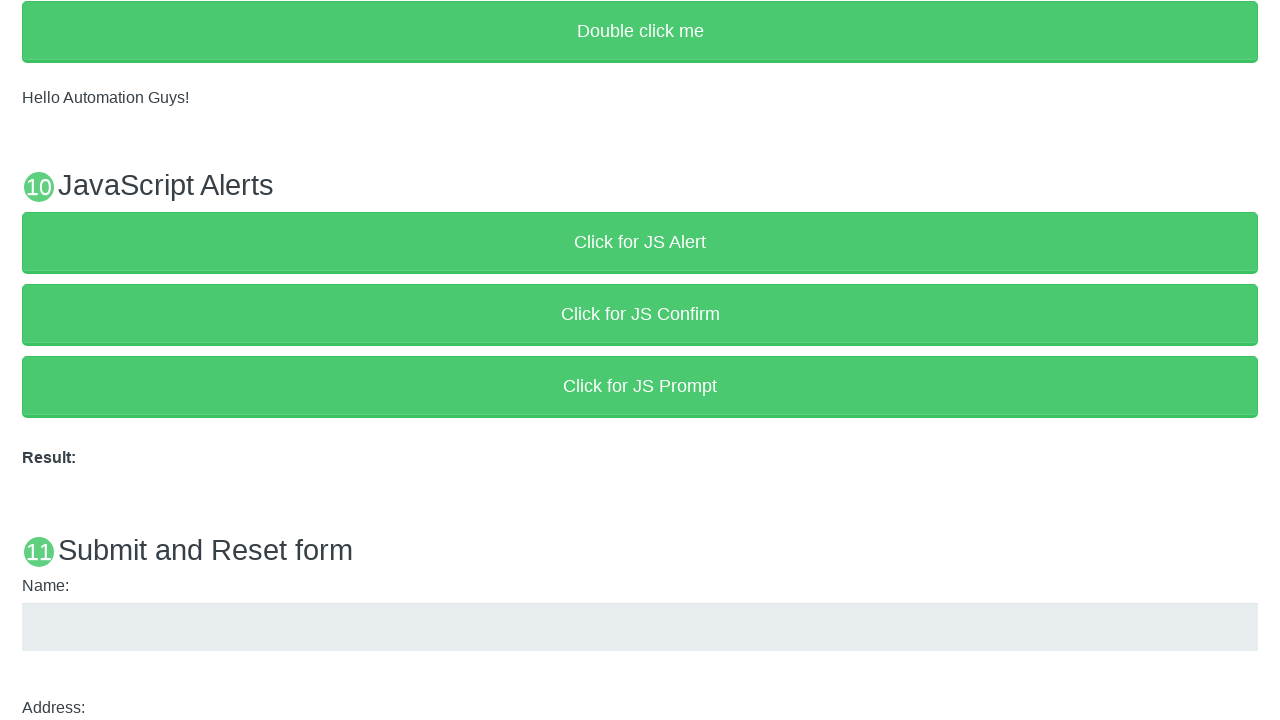

Verified that 'Hello Automation Guys!' text appeared after double-click
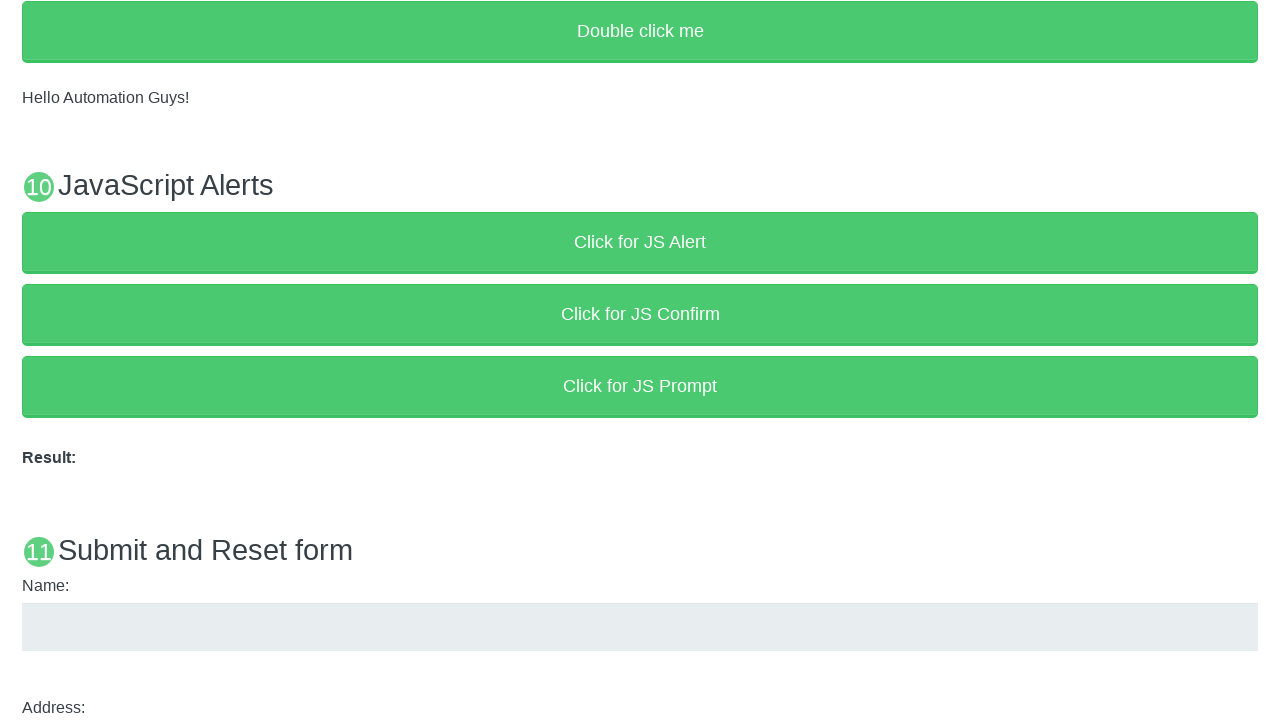

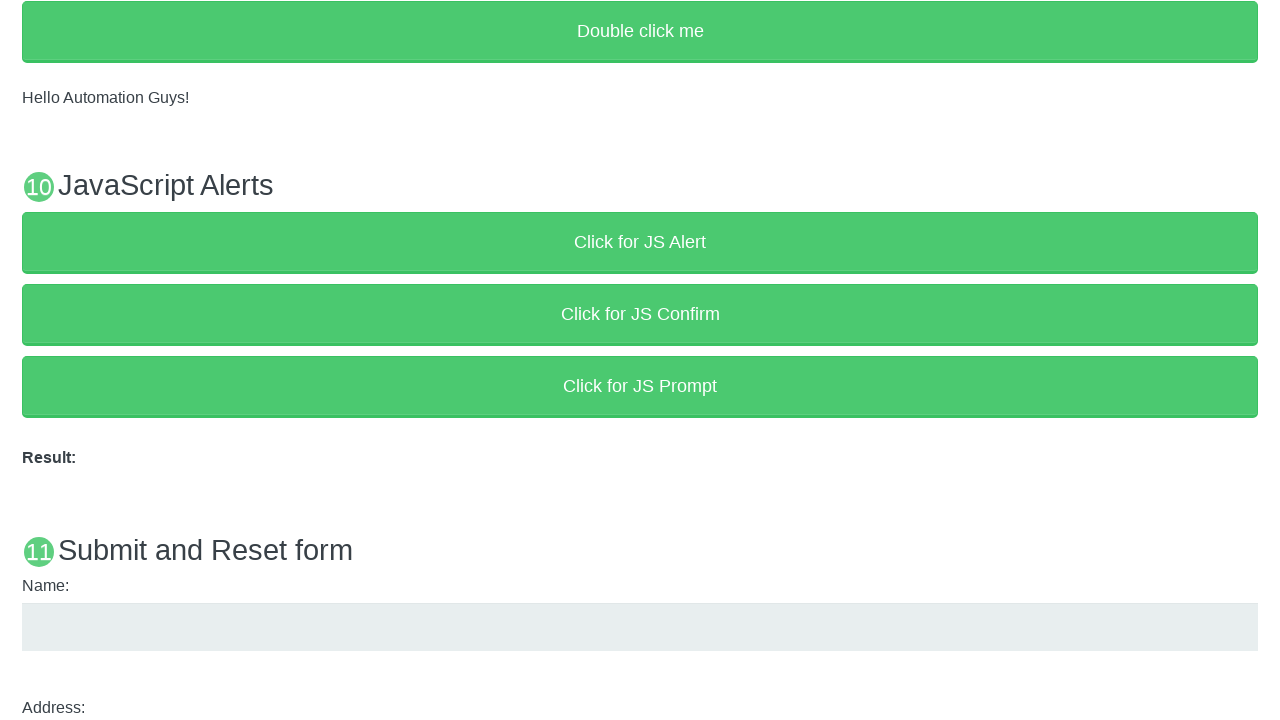